Tests the search input functionality on Playwright Python documentation by clicking the search button, verifying the search input becomes visible and editable, then filling it with a search query and verifying the value.

Starting URL: https://playwright.dev/python

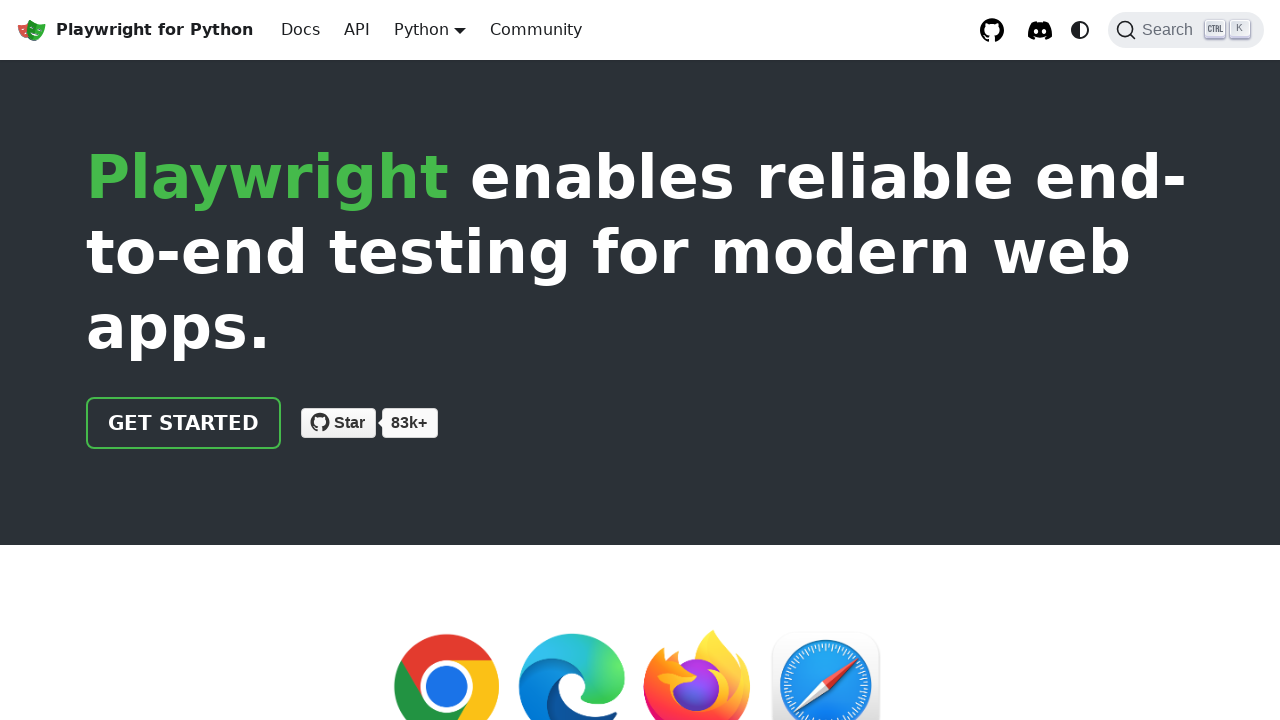

Located search input element by placeholder text 'Search docs'
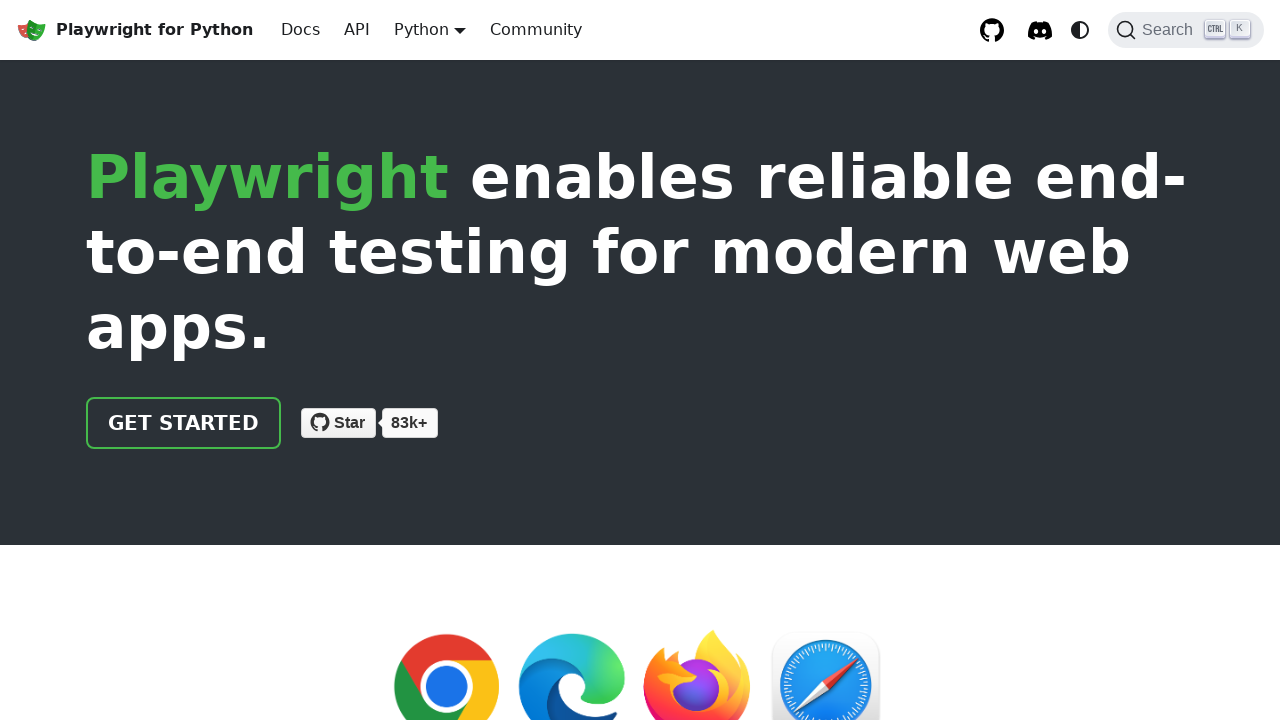

Verified search input is initially hidden
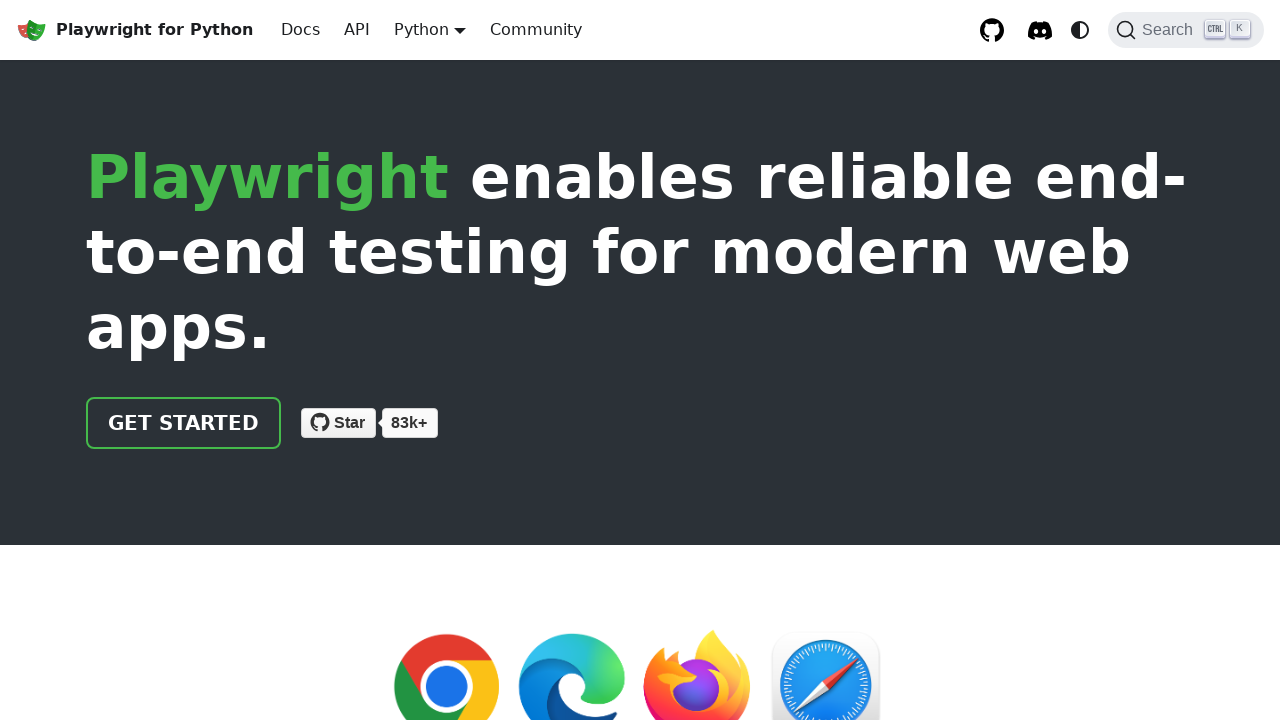

Located search button element
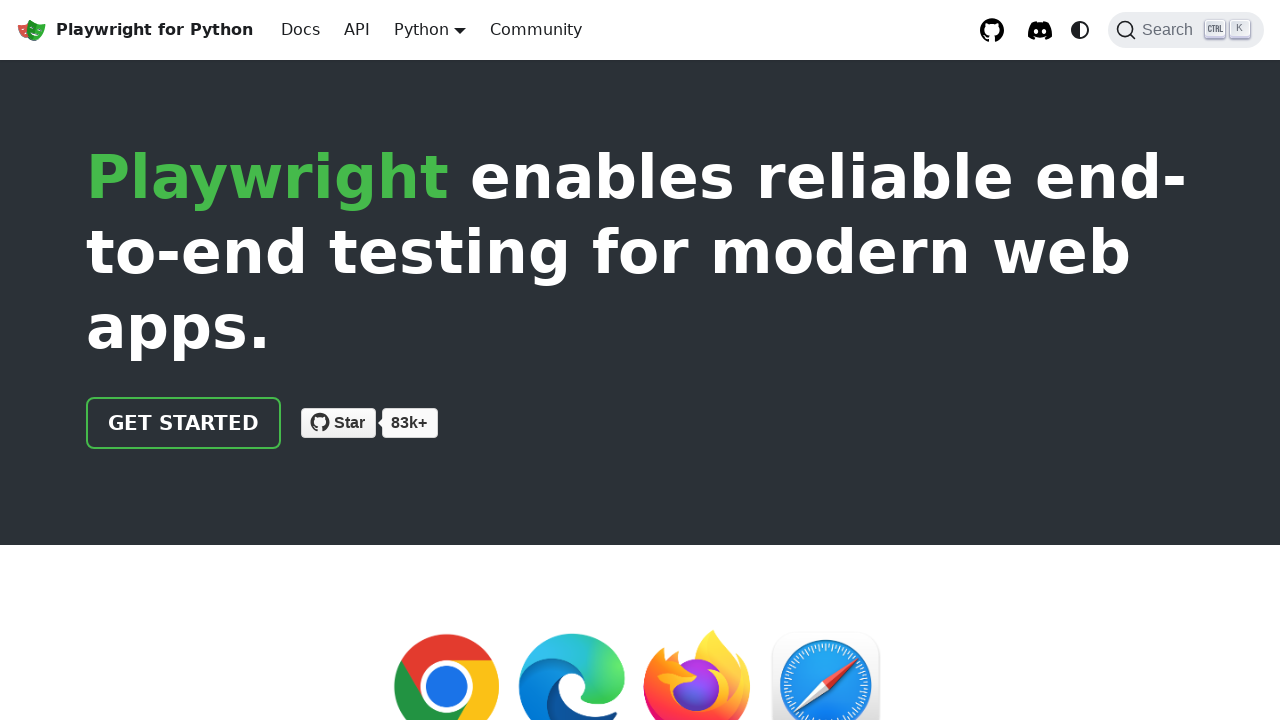

Clicked search button to open search input at (1186, 30) on internal:role=button[name="Search"i]
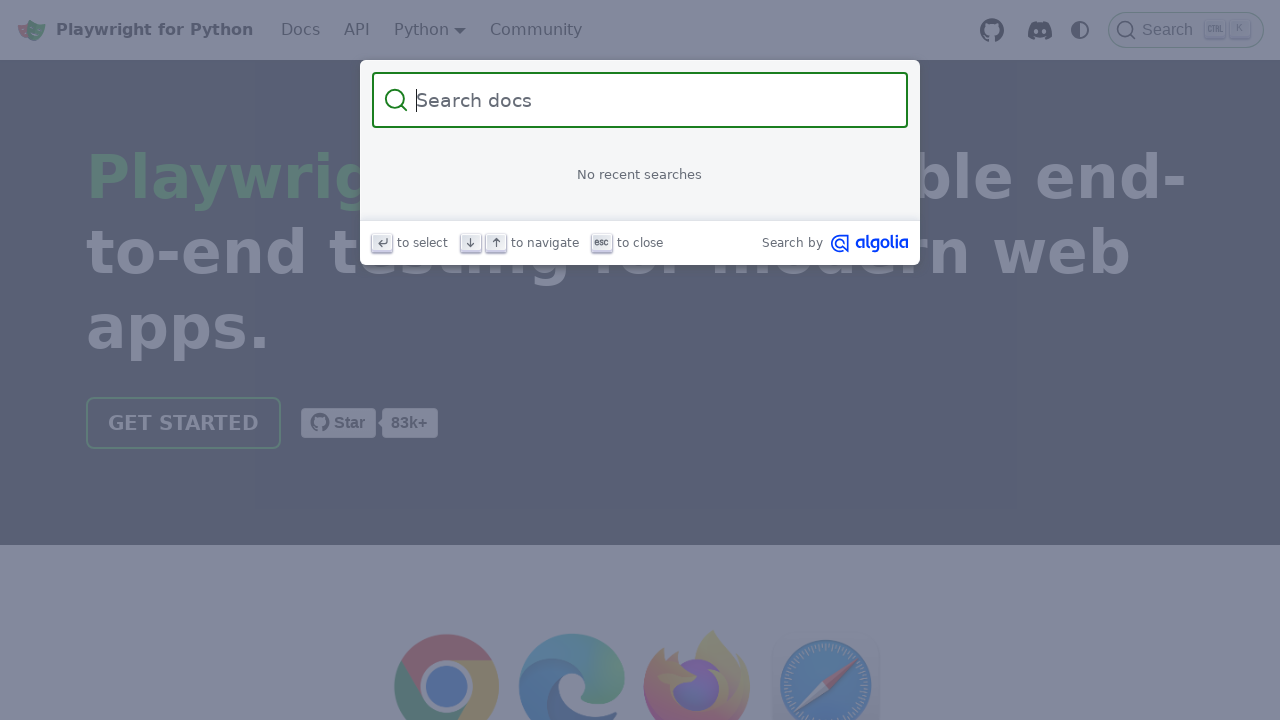

Waited for search input to become visible
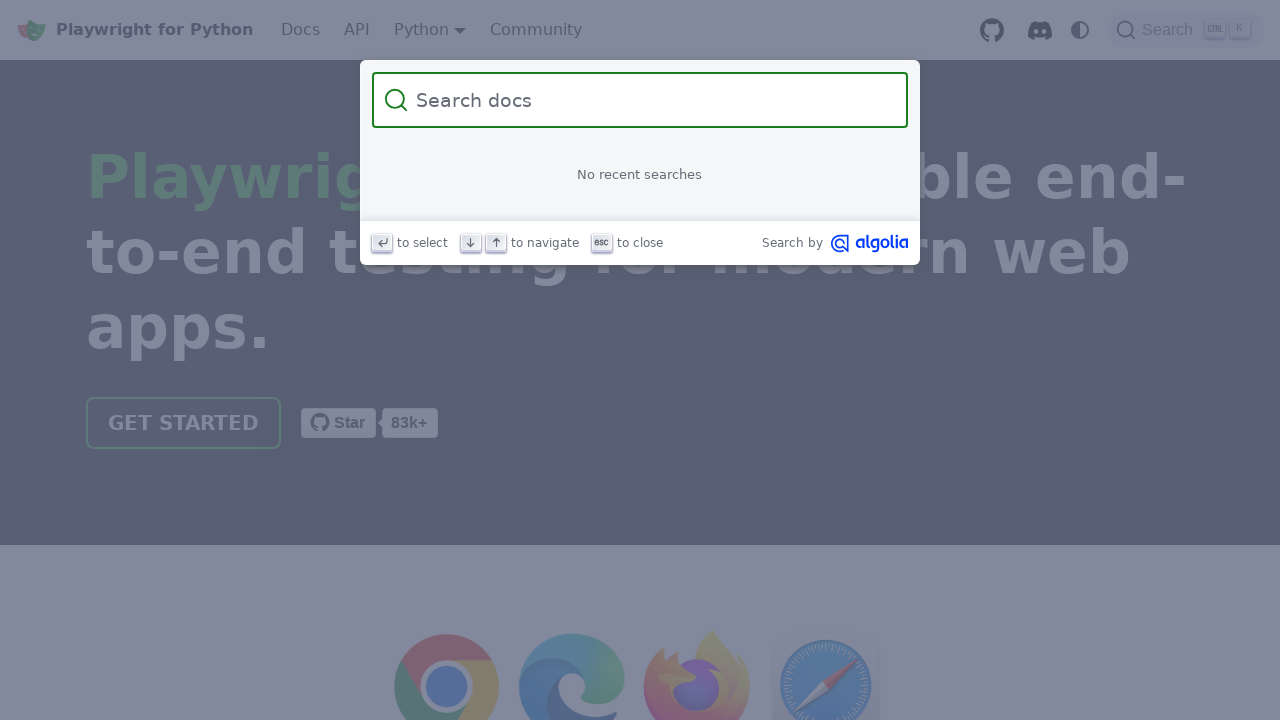

Filled search input with query 'assertions' on internal:attr=[placeholder="Search docs"i]
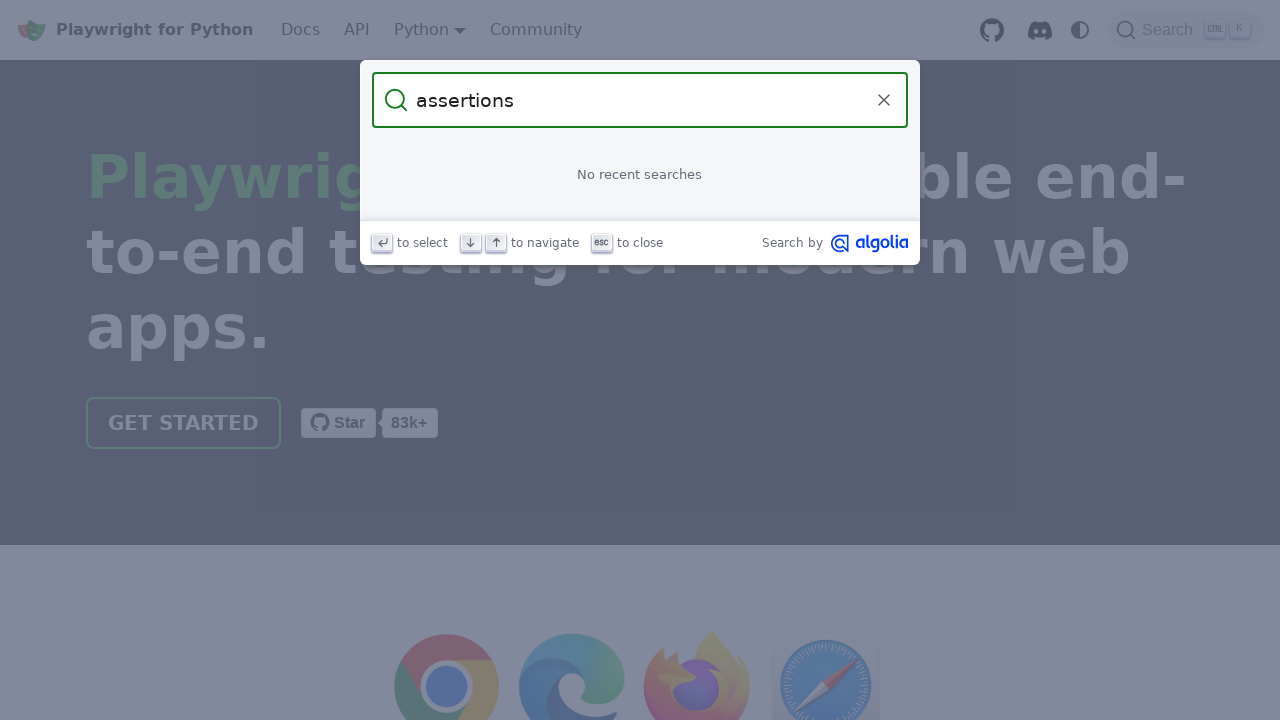

Verified search input value matches 'assertions'
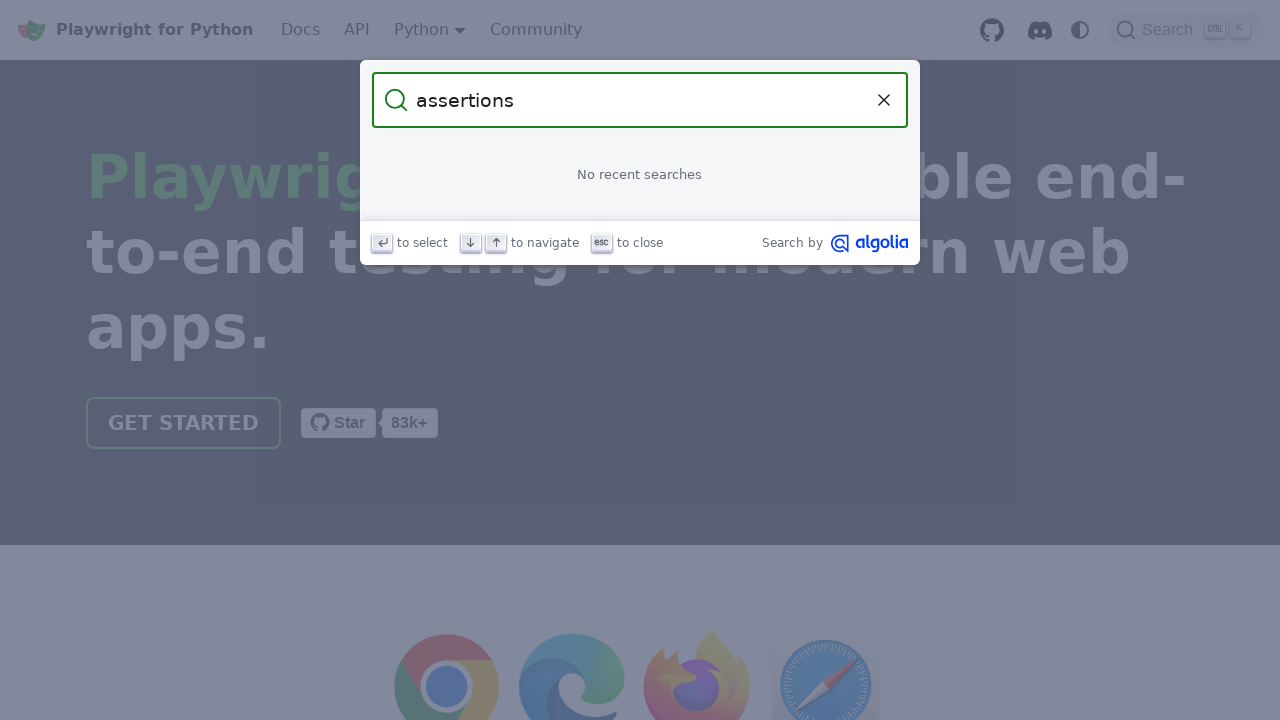

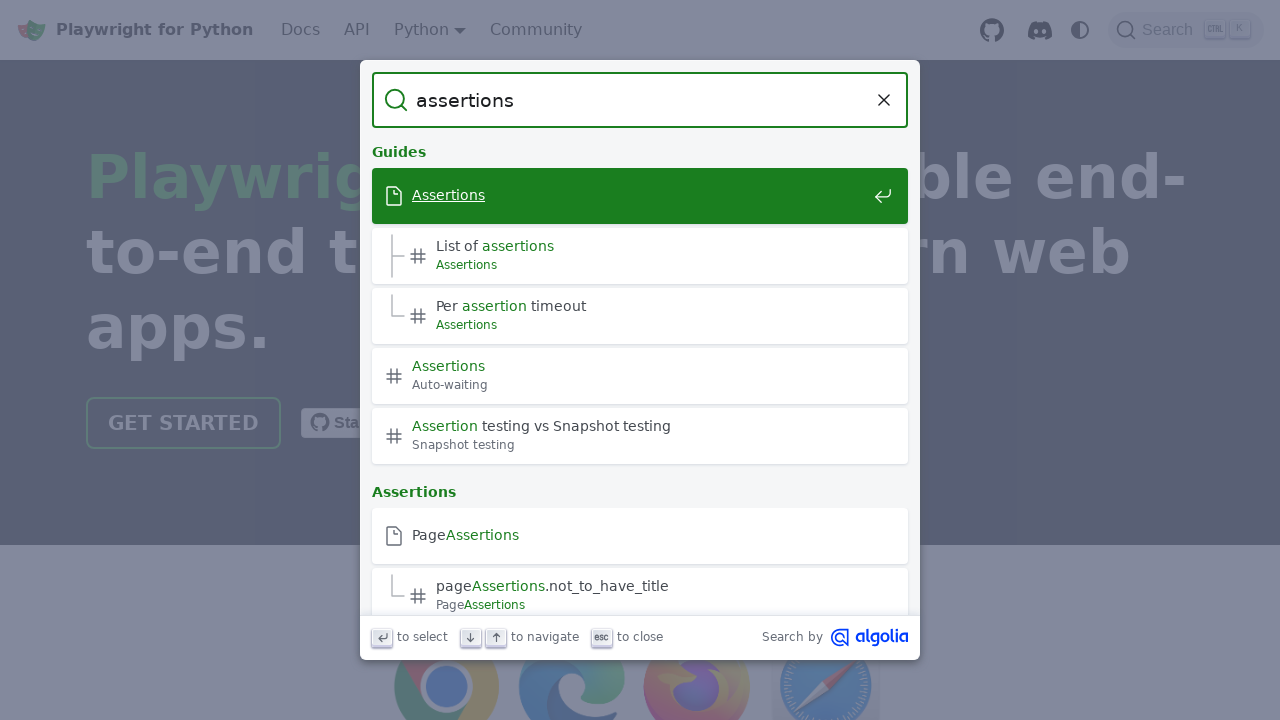